Tests the Python.org search functionality by entering "pycon" as a search query and verifying that results are returned

Starting URL: http://www.python.org

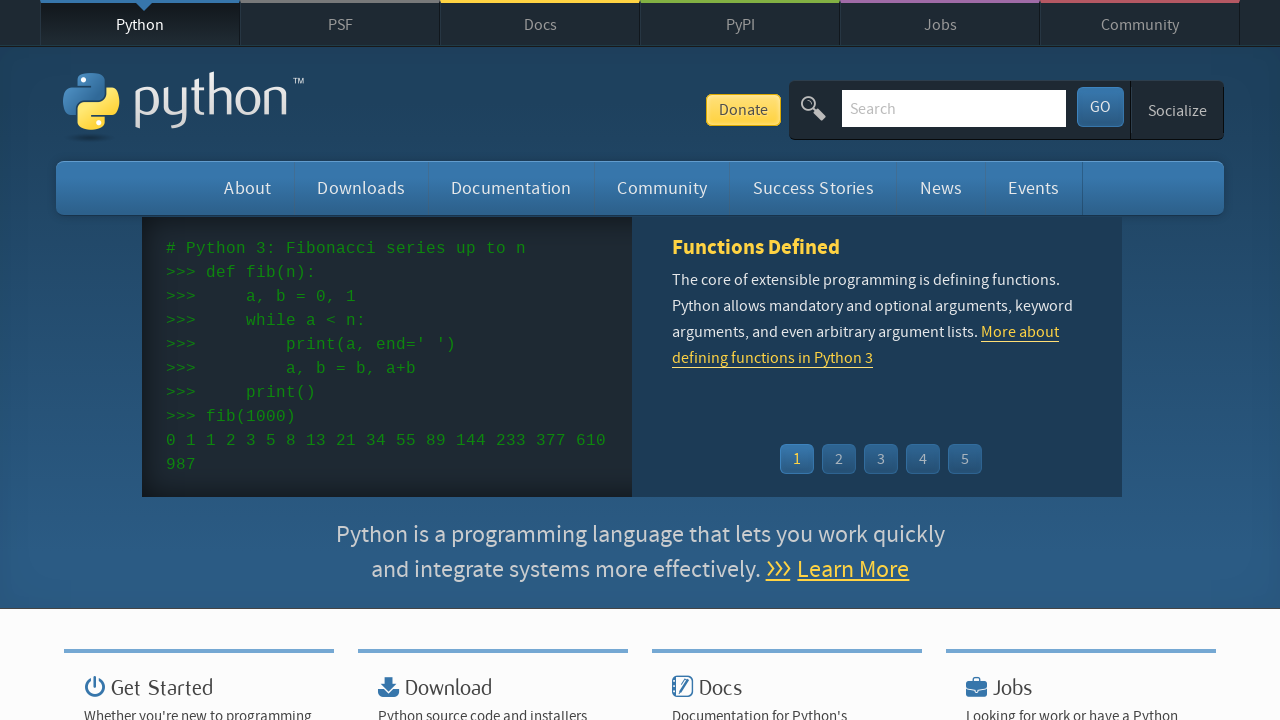

Verified page title contains 'Python'
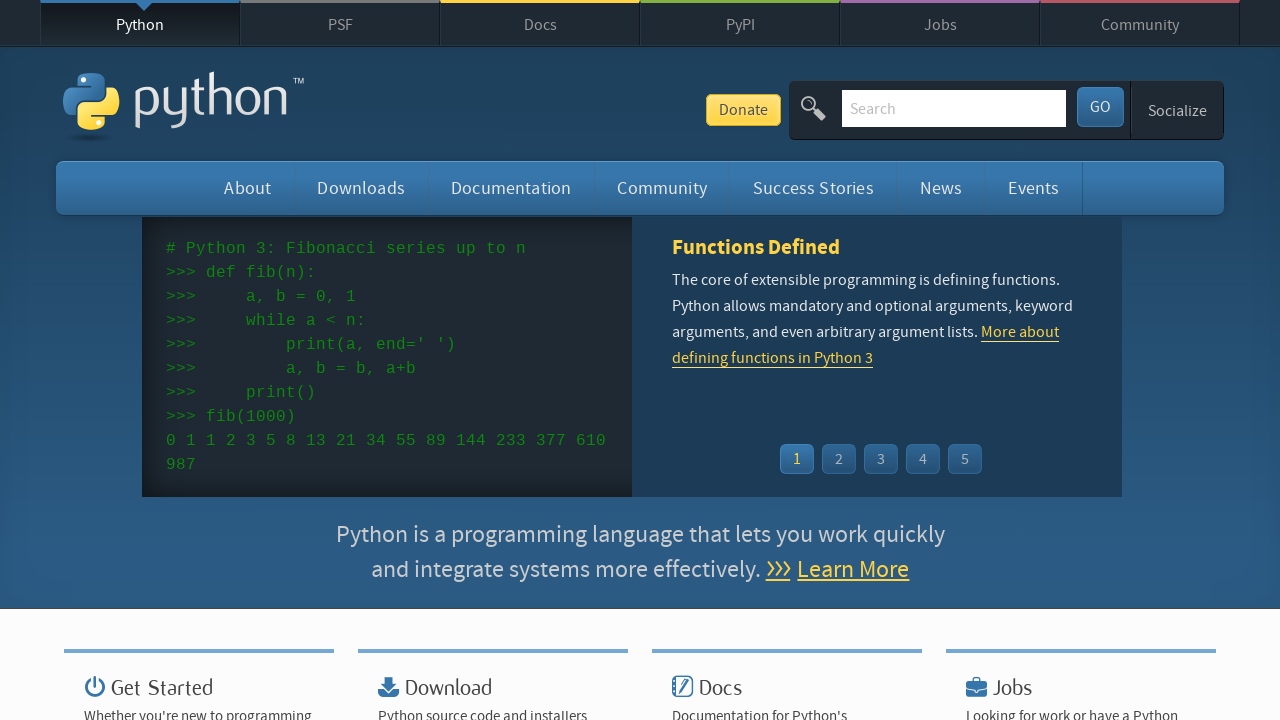

Cleared search input field on input[name='q']
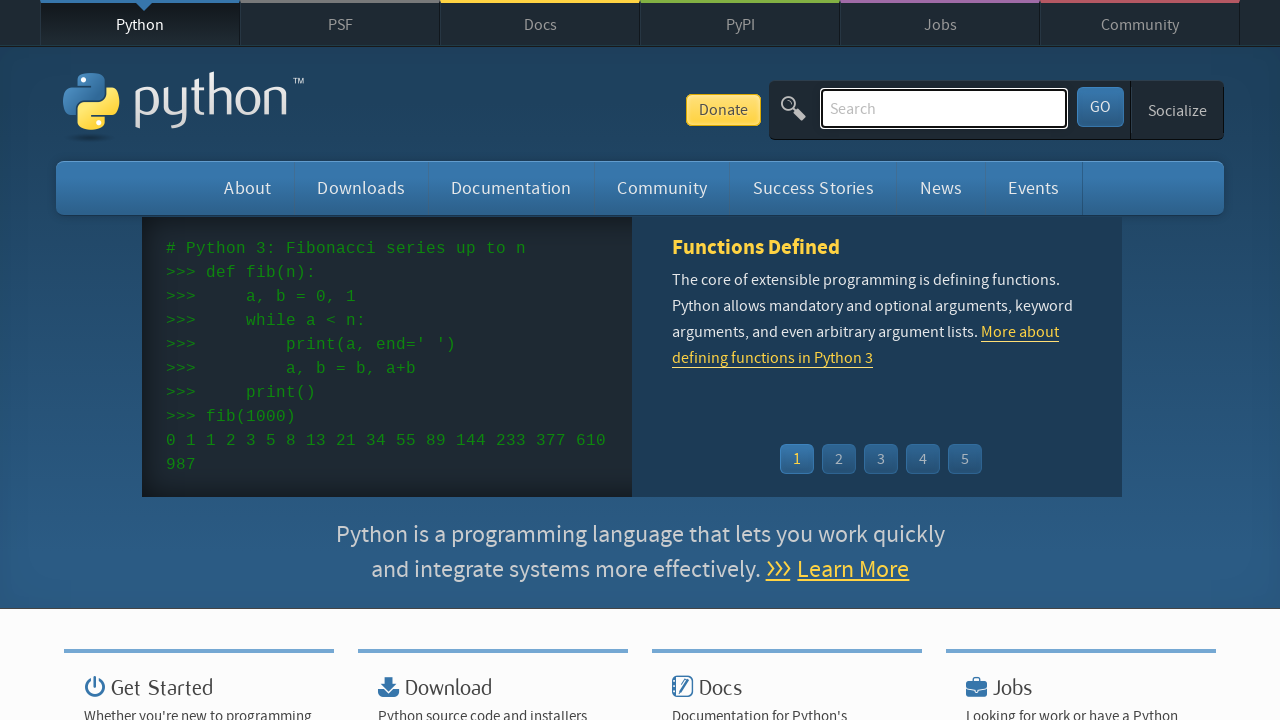

Filled search field with 'pycon' on input[name='q']
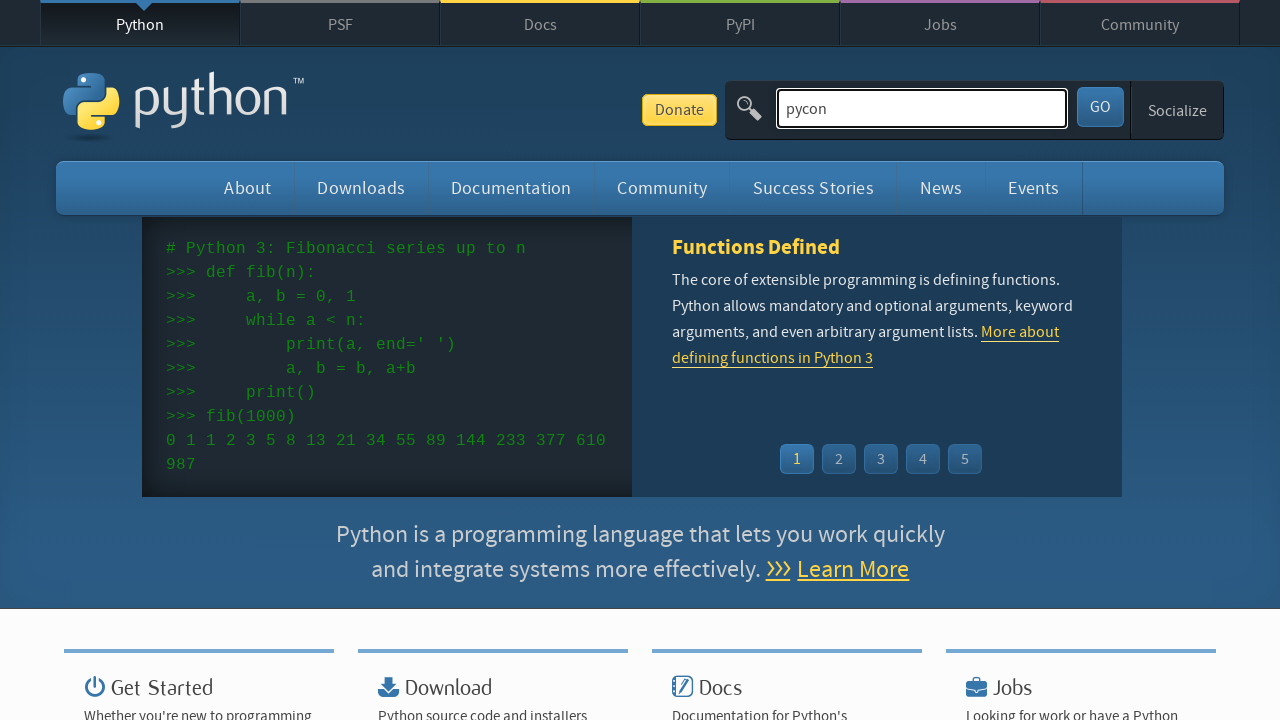

Pressed Enter to submit search query on input[name='q']
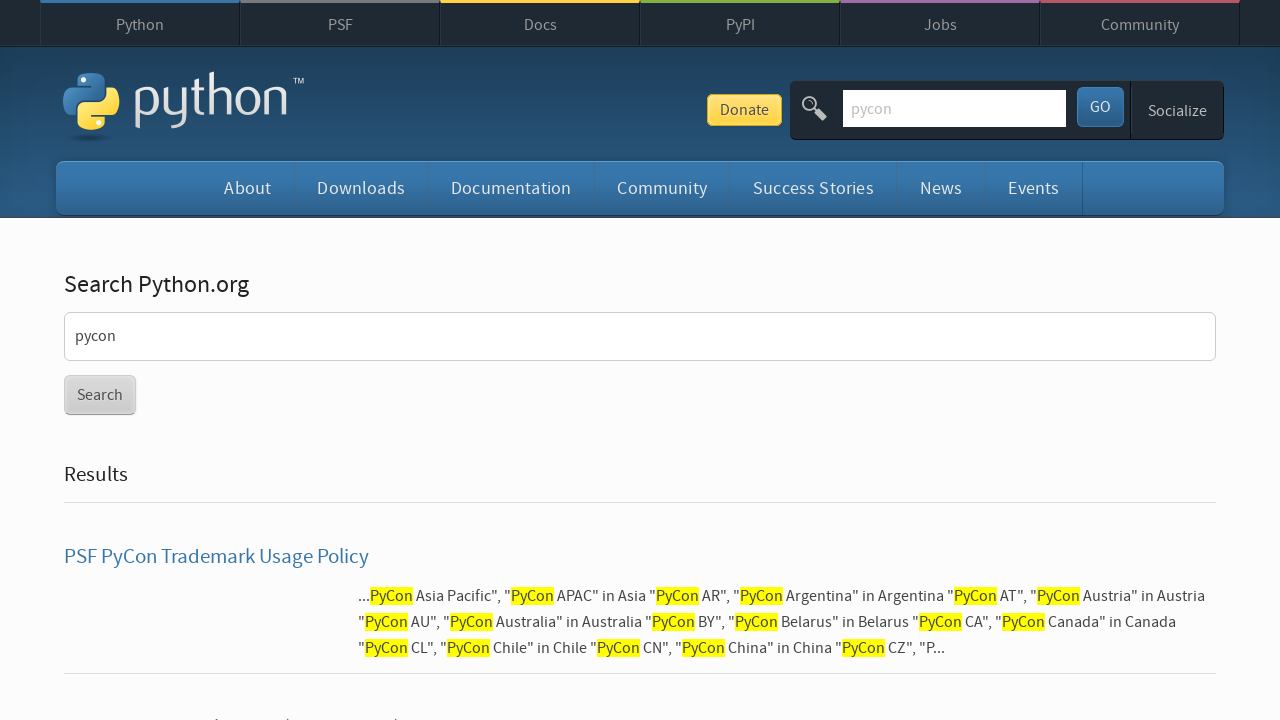

Waited for page to reach networkidle state
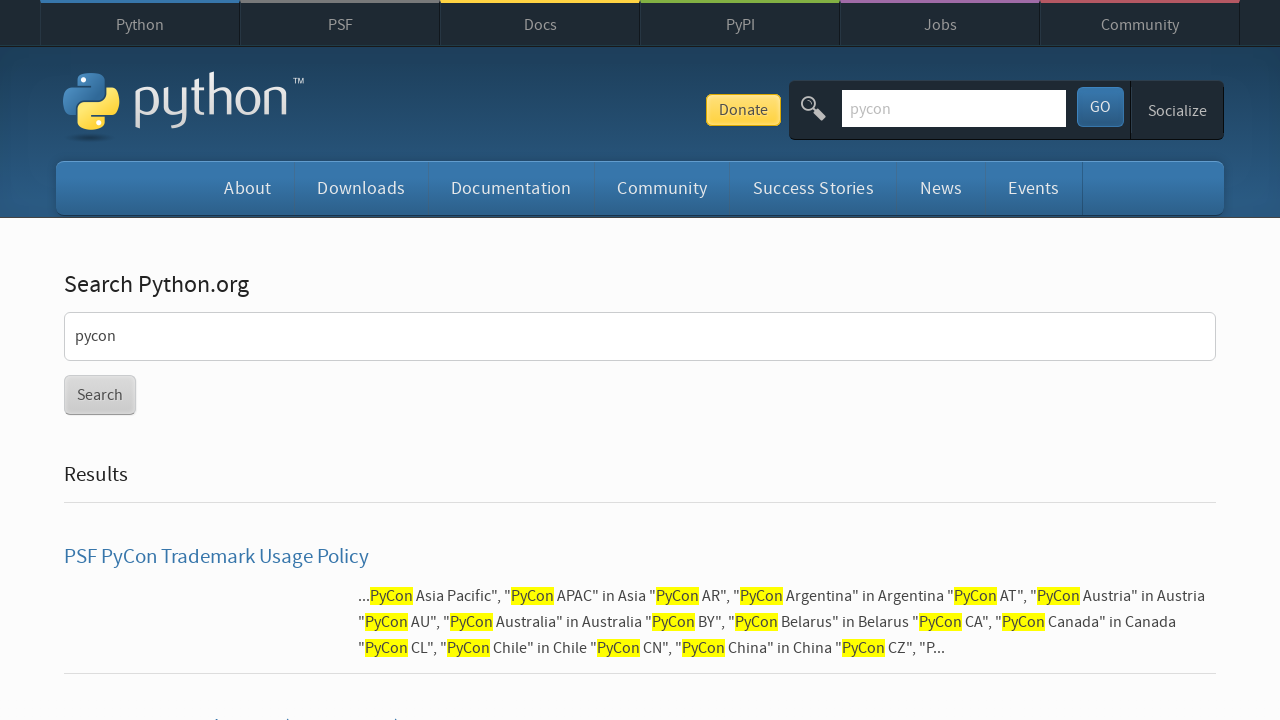

Verified search results were returned (no 'No results found' message)
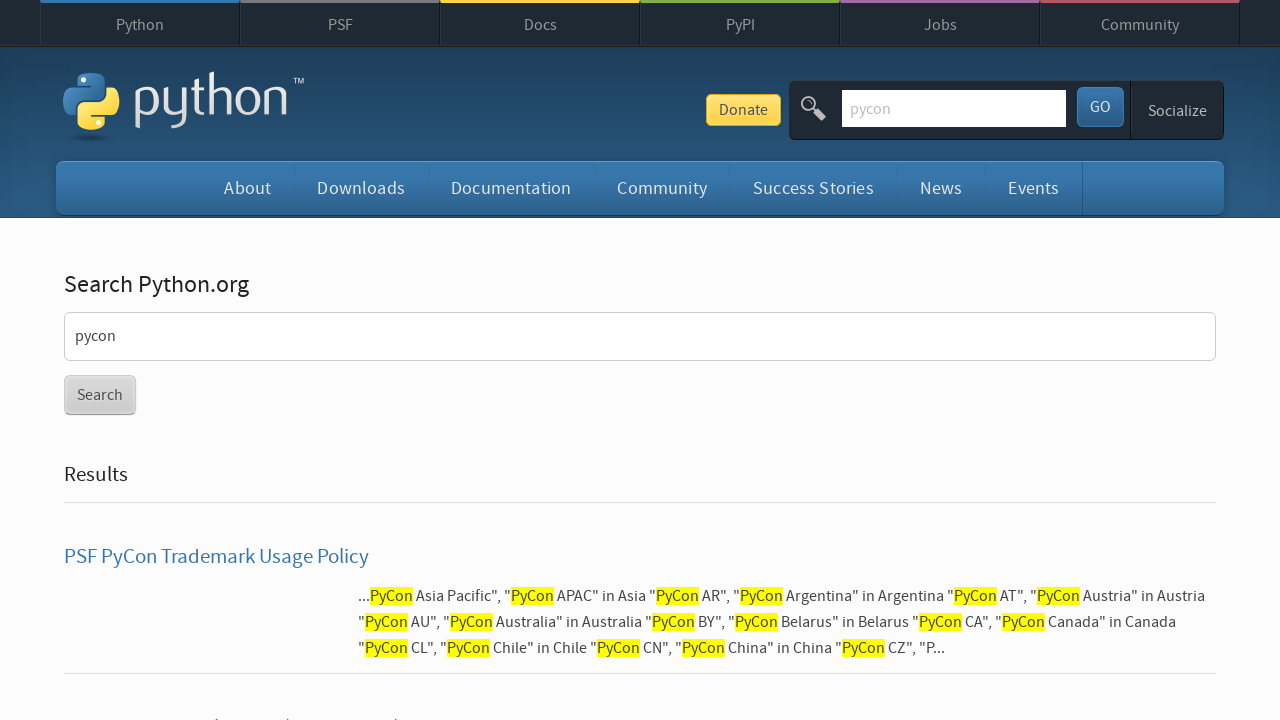

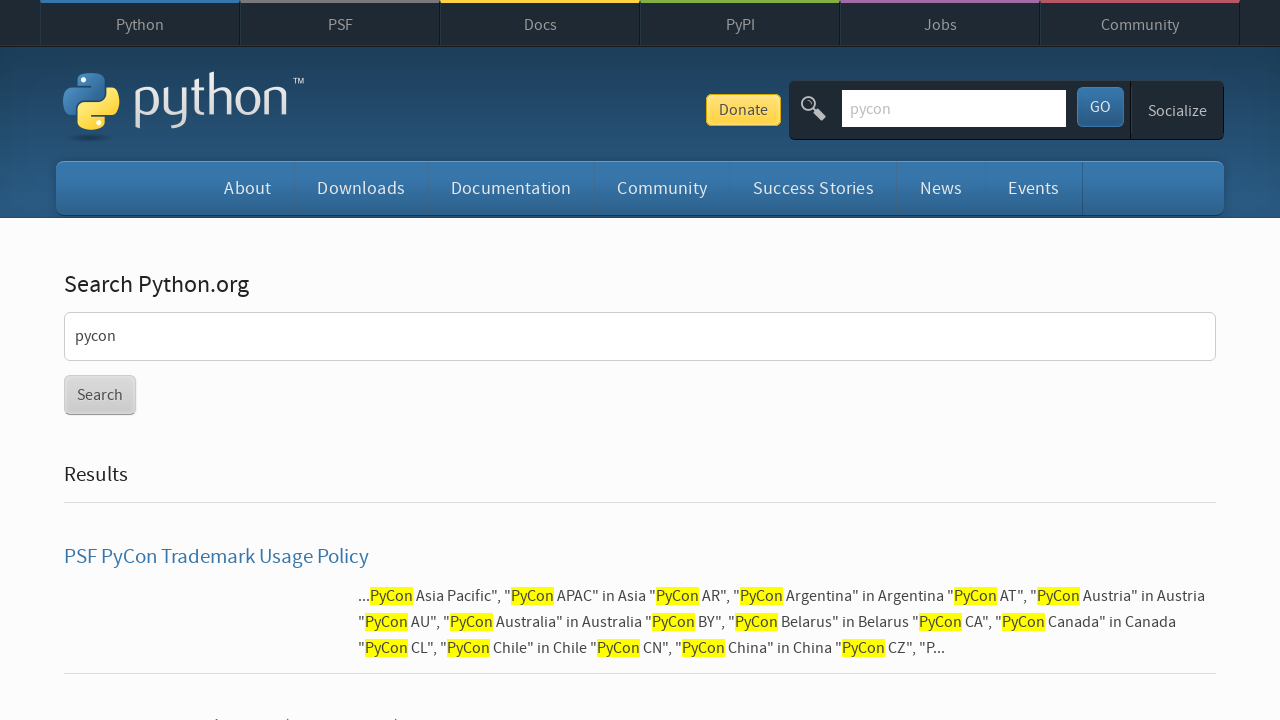